Tests shadow DOM element access by expanding the shadow root and retrieving text from an element inside the shadow DOM

Starting URL: http://watir.com/examples/shadow_dom.html

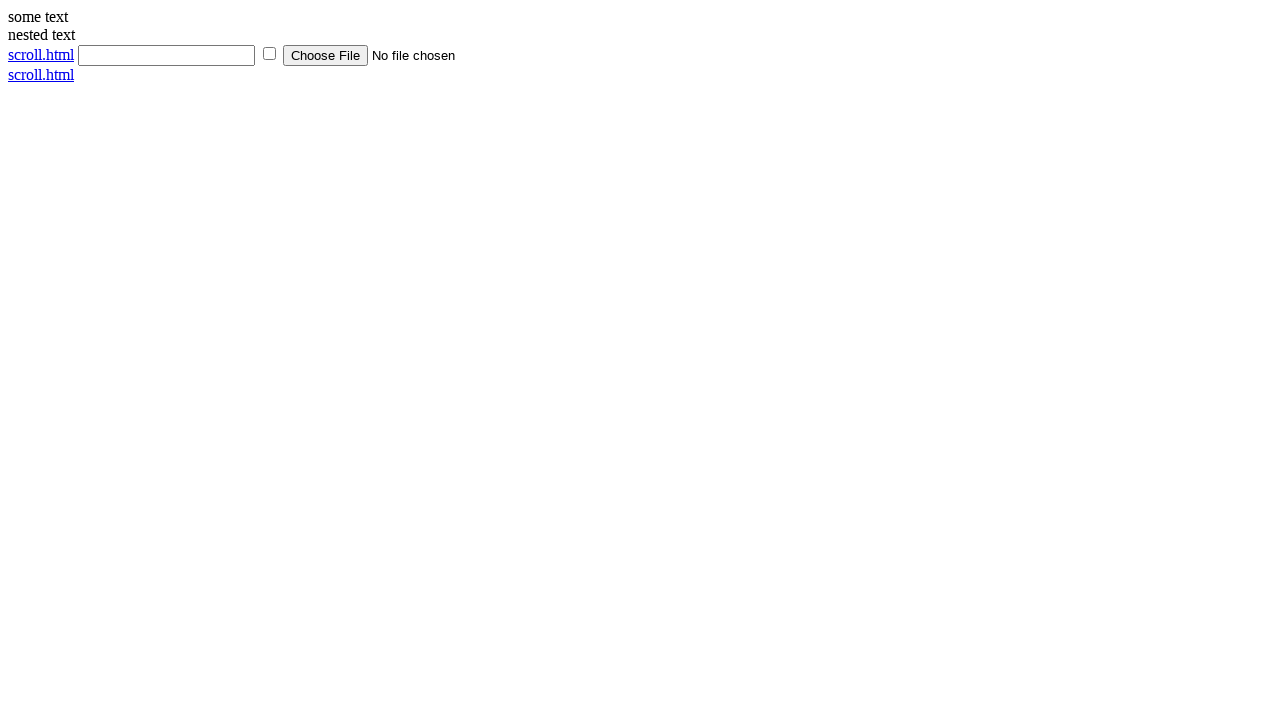

Navigated to shadow DOM example page
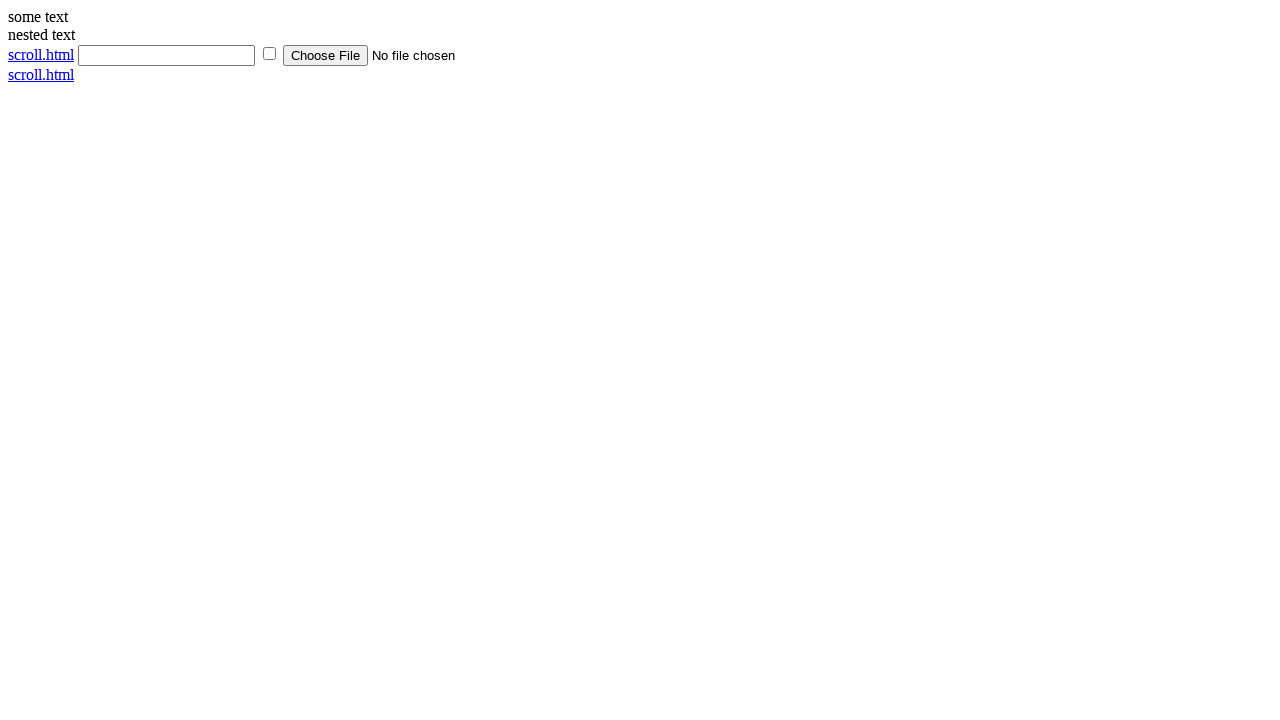

Located shadow host element with id 'shadow_host'
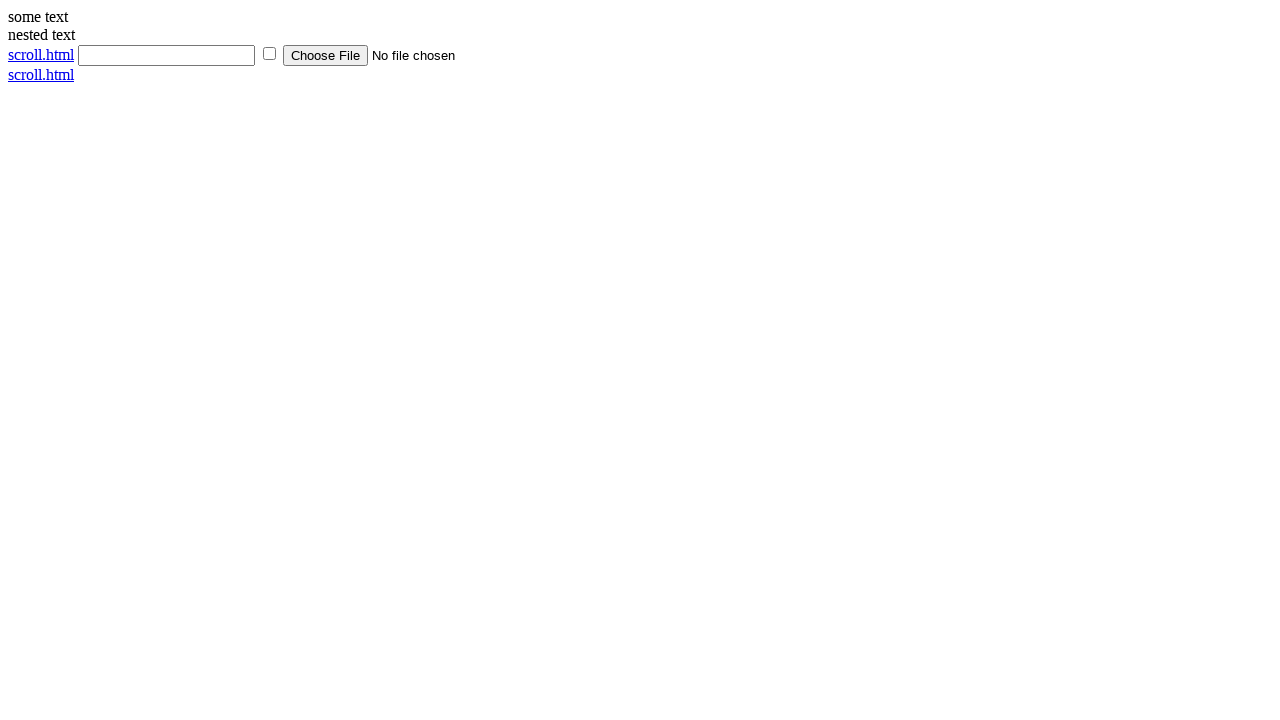

Retrieved text content from shadow DOM element 'span#shadow_content'
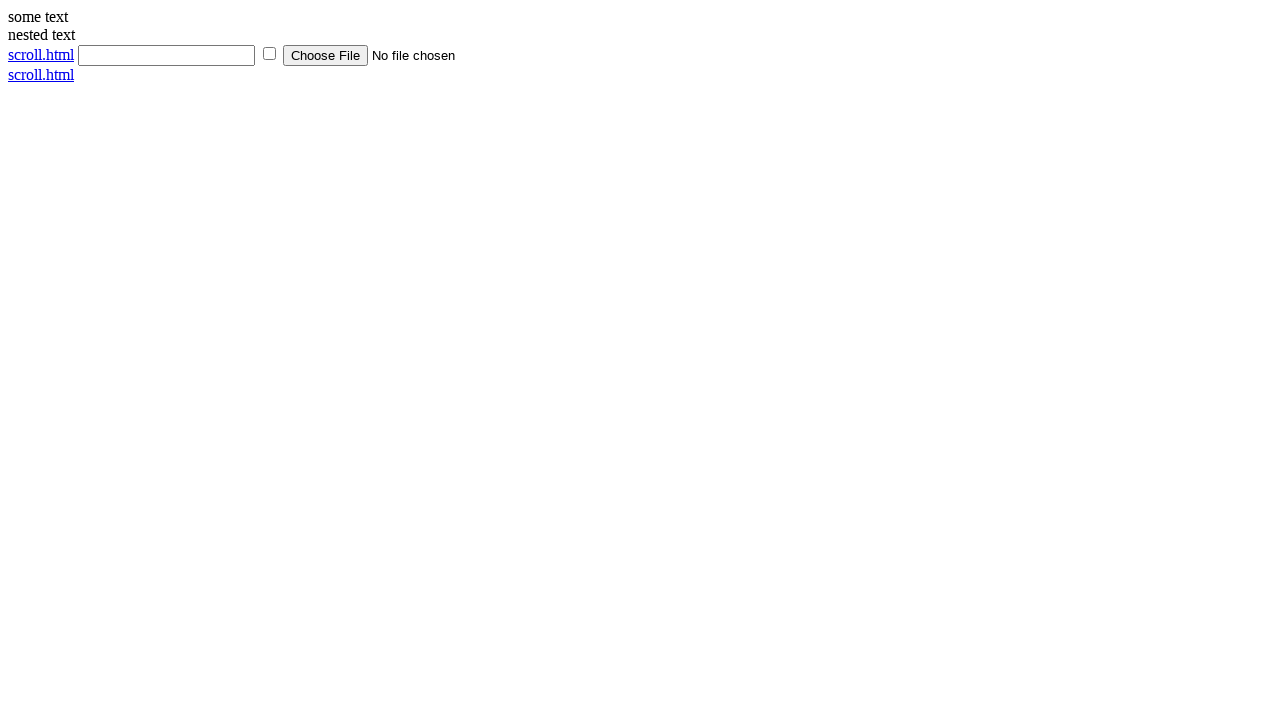

Printed shadow content text: some text
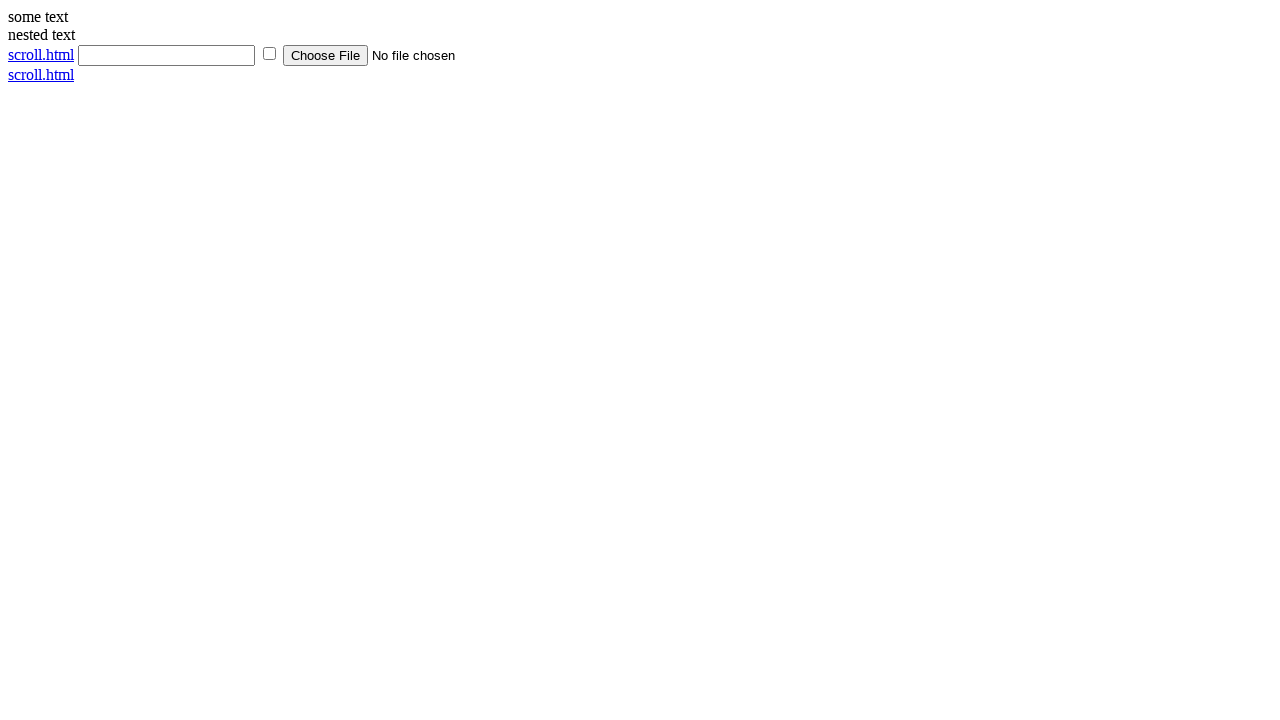

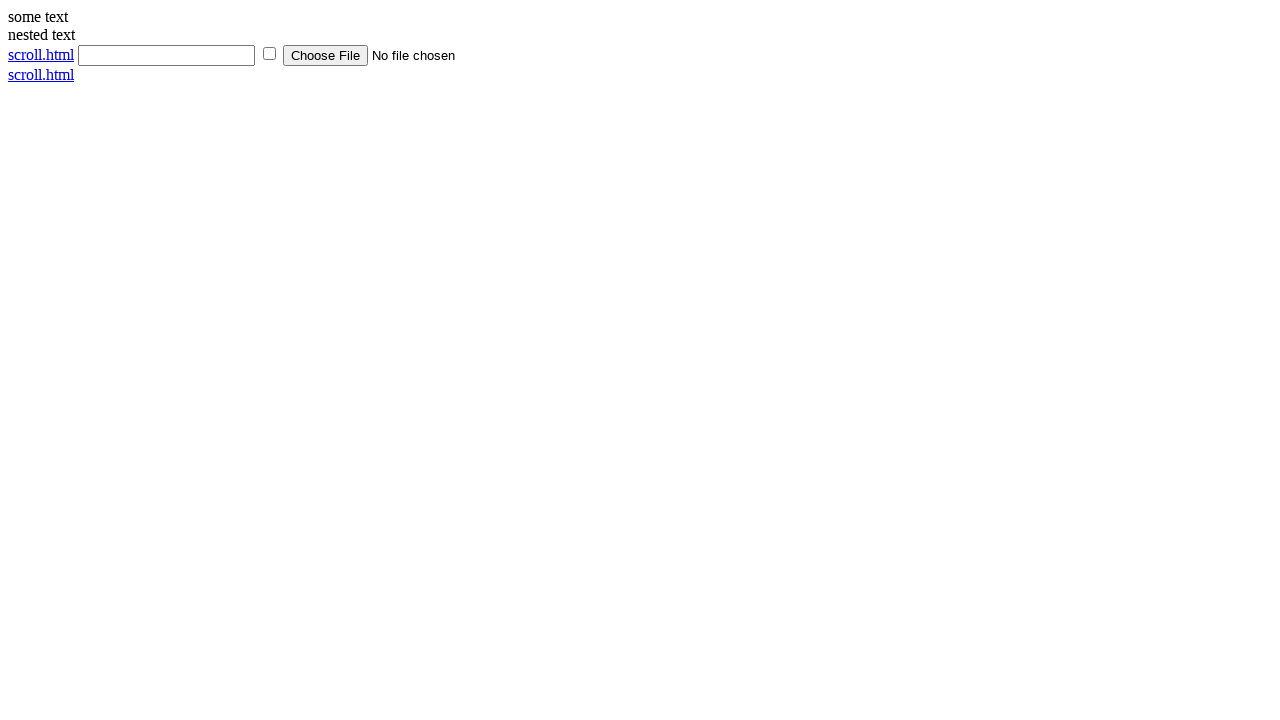